Tests that the currently applied filter is highlighted in the navigation

Starting URL: https://demo.playwright.dev/todomvc

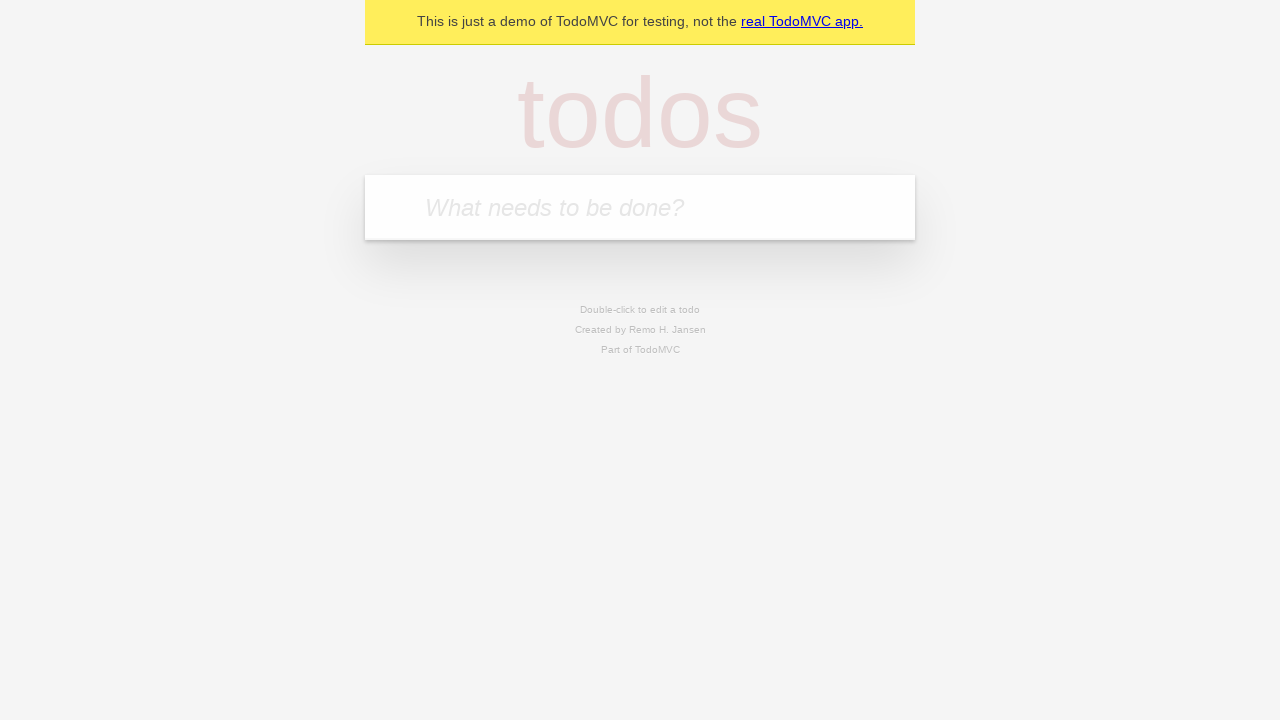

Located the 'What needs to be done?' input field
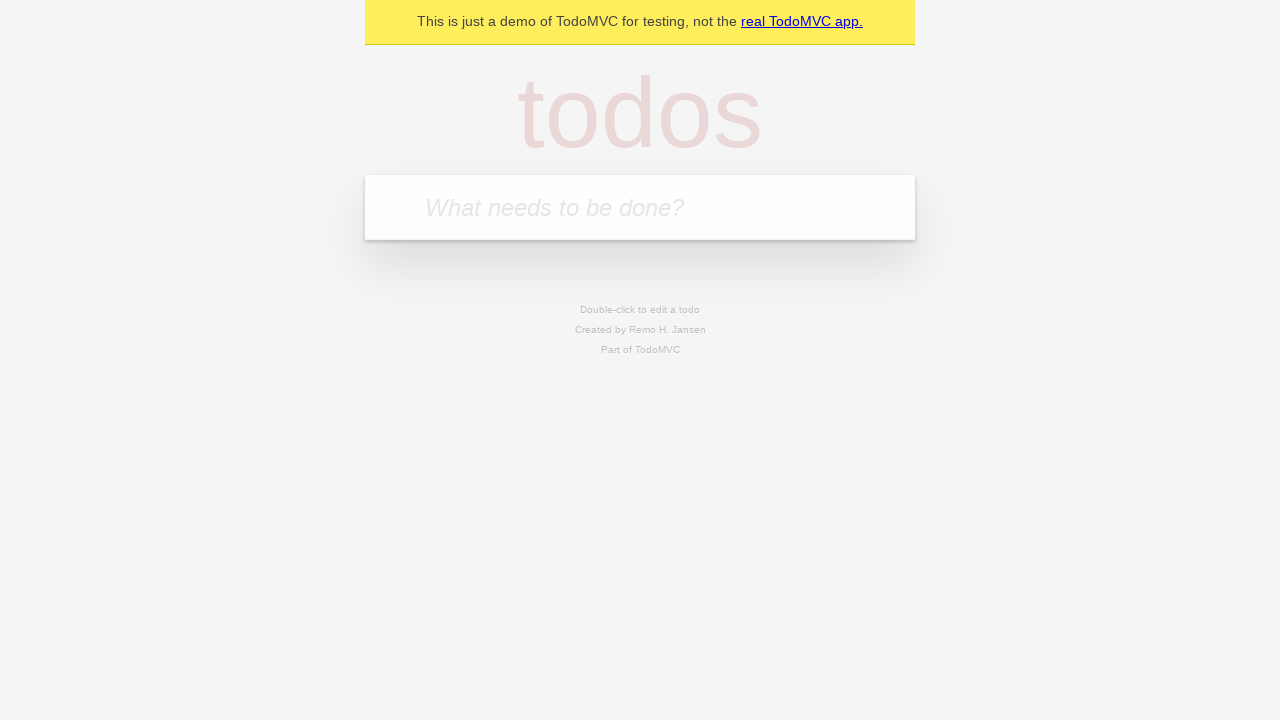

Filled first todo: 'buy some cheese' on internal:attr=[placeholder="What needs to be done?"i]
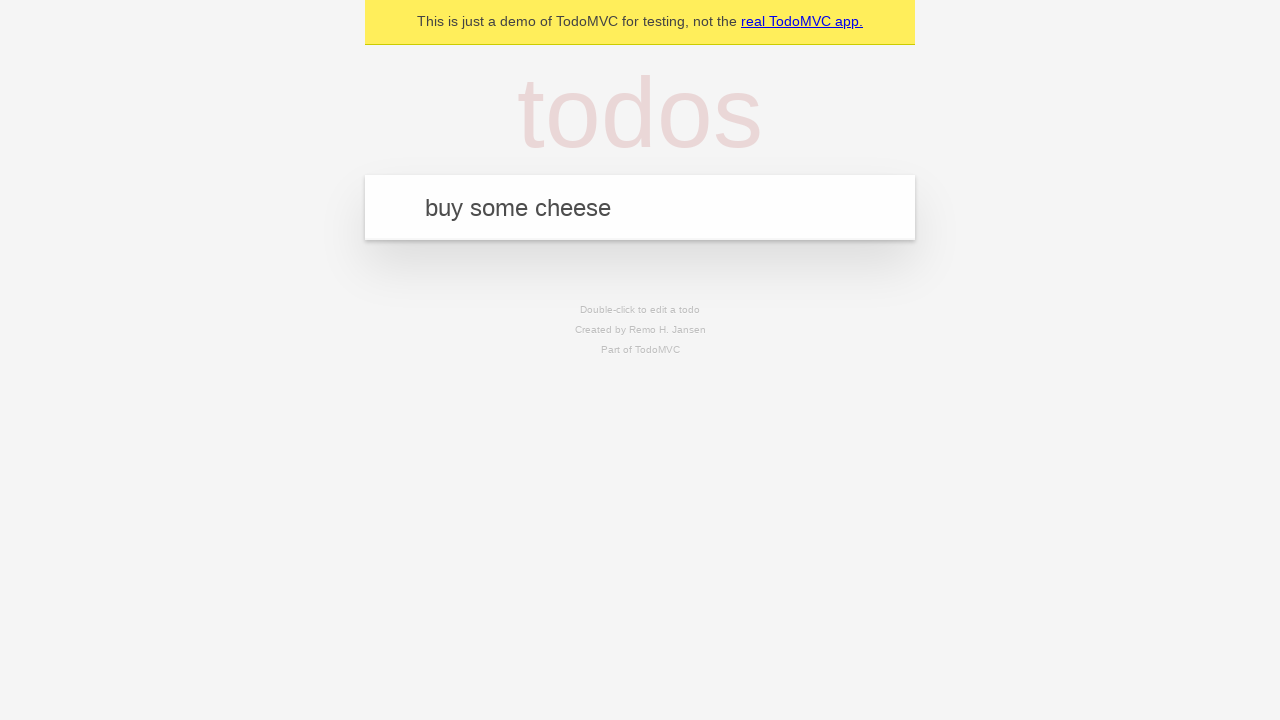

Pressed Enter to create first todo on internal:attr=[placeholder="What needs to be done?"i]
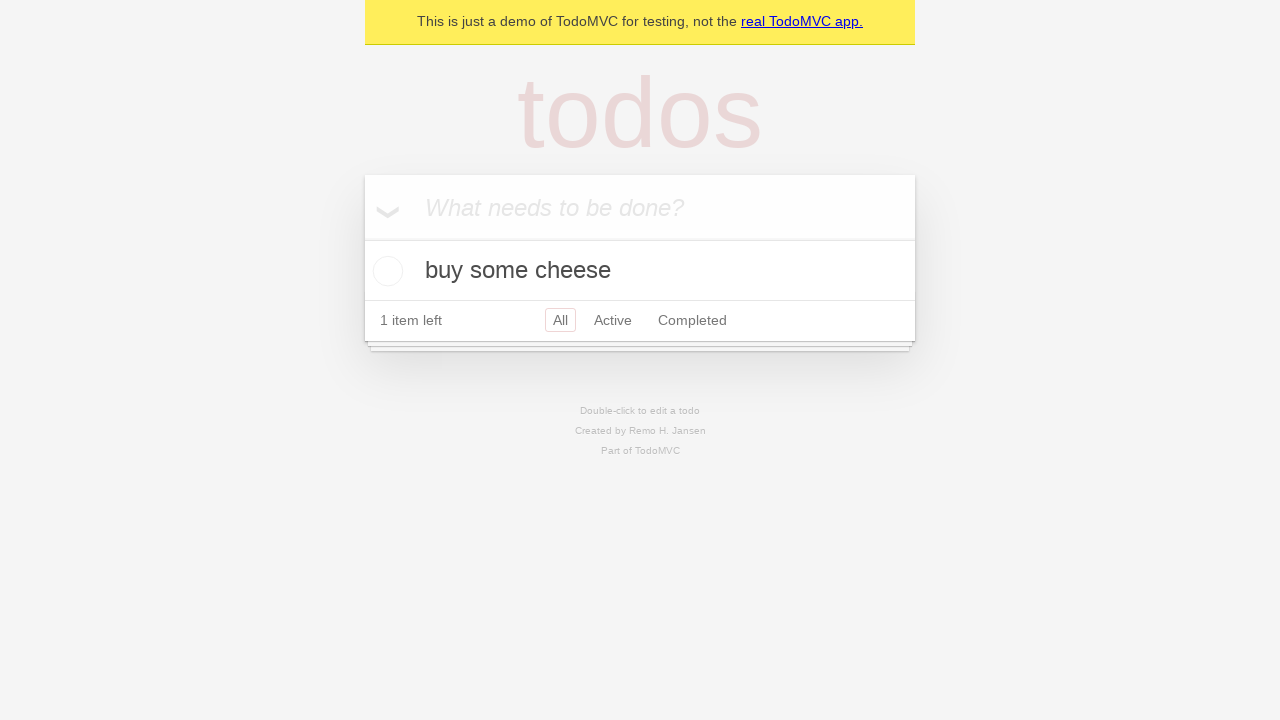

Filled second todo: 'feed the cat' on internal:attr=[placeholder="What needs to be done?"i]
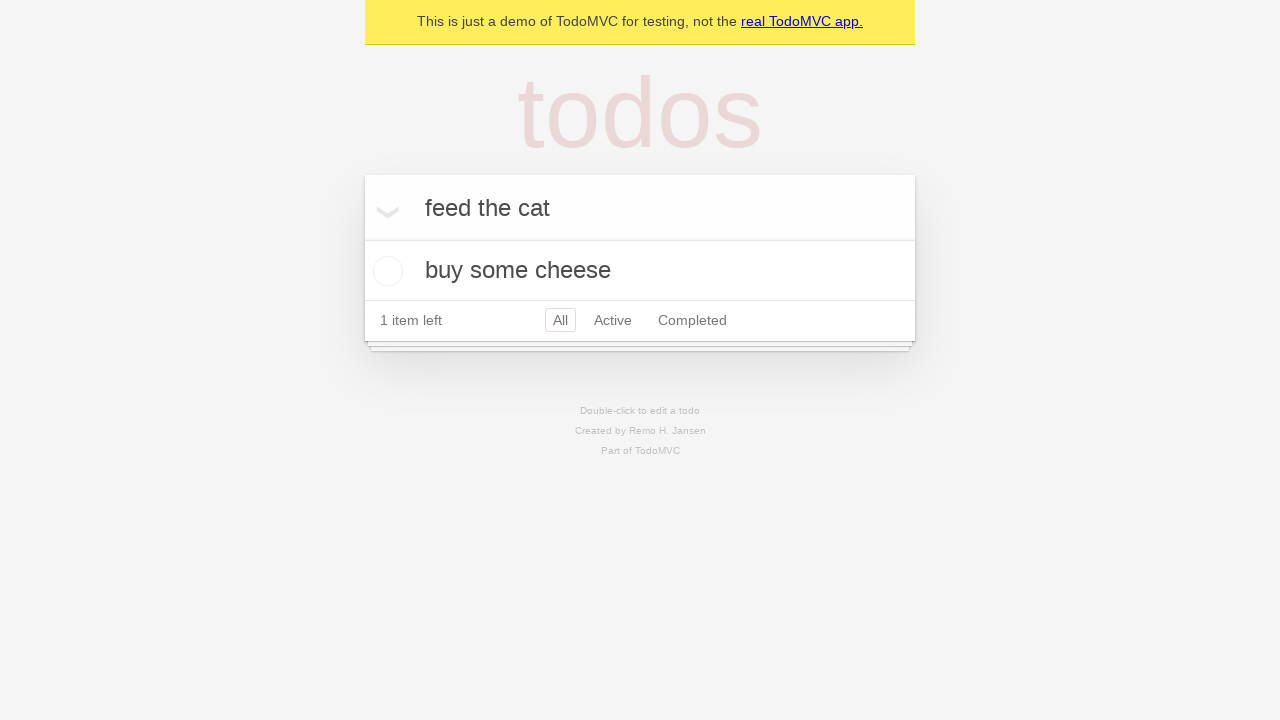

Pressed Enter to create second todo on internal:attr=[placeholder="What needs to be done?"i]
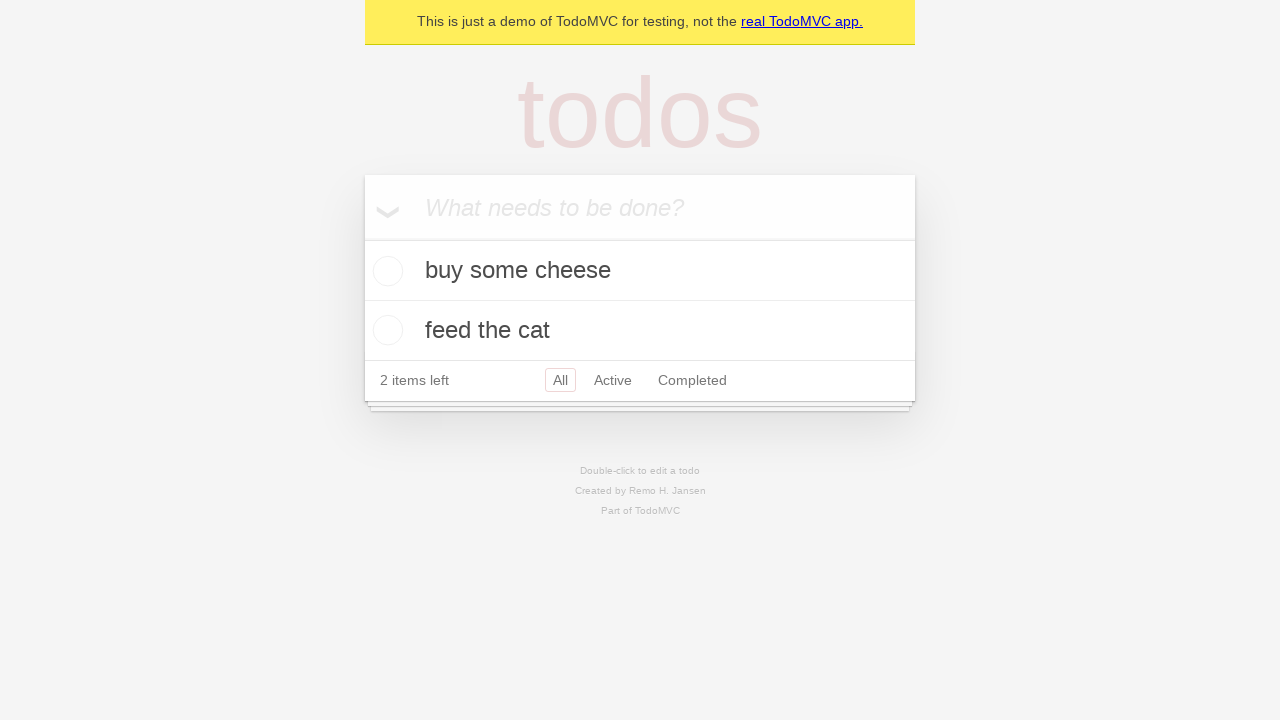

Filled third todo: 'book a doctors appointment' on internal:attr=[placeholder="What needs to be done?"i]
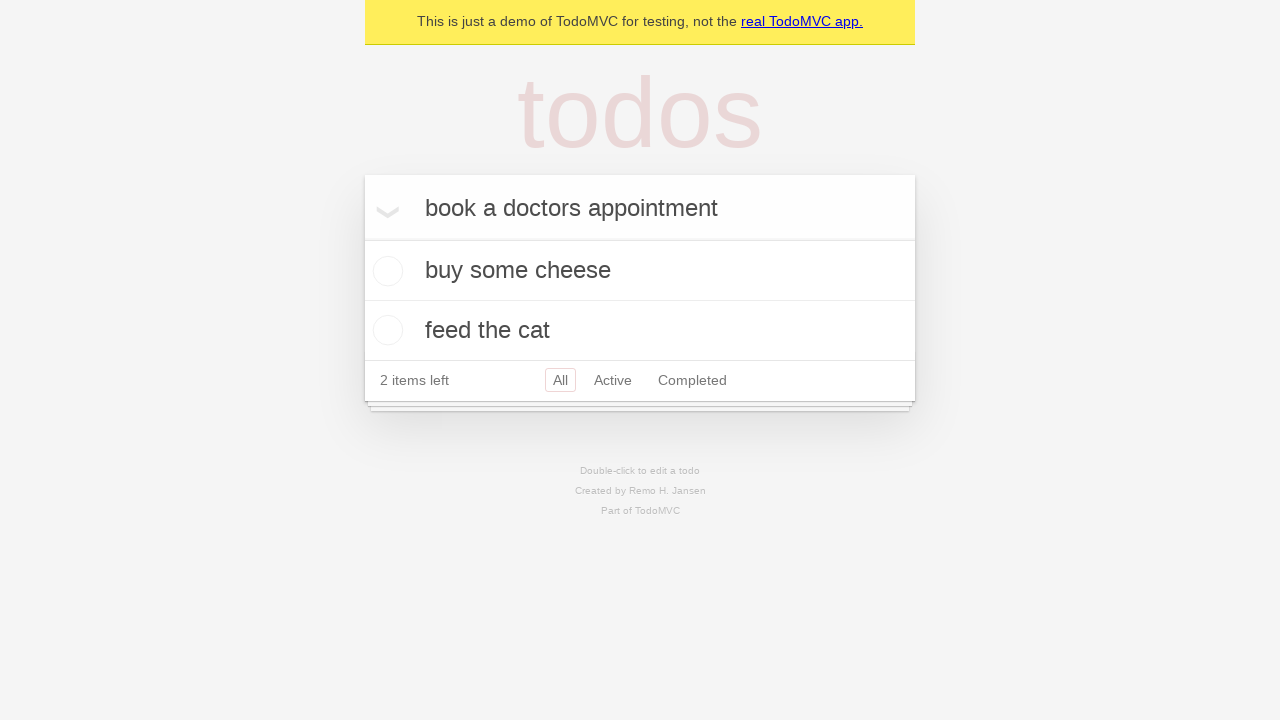

Pressed Enter to create third todo on internal:attr=[placeholder="What needs to be done?"i]
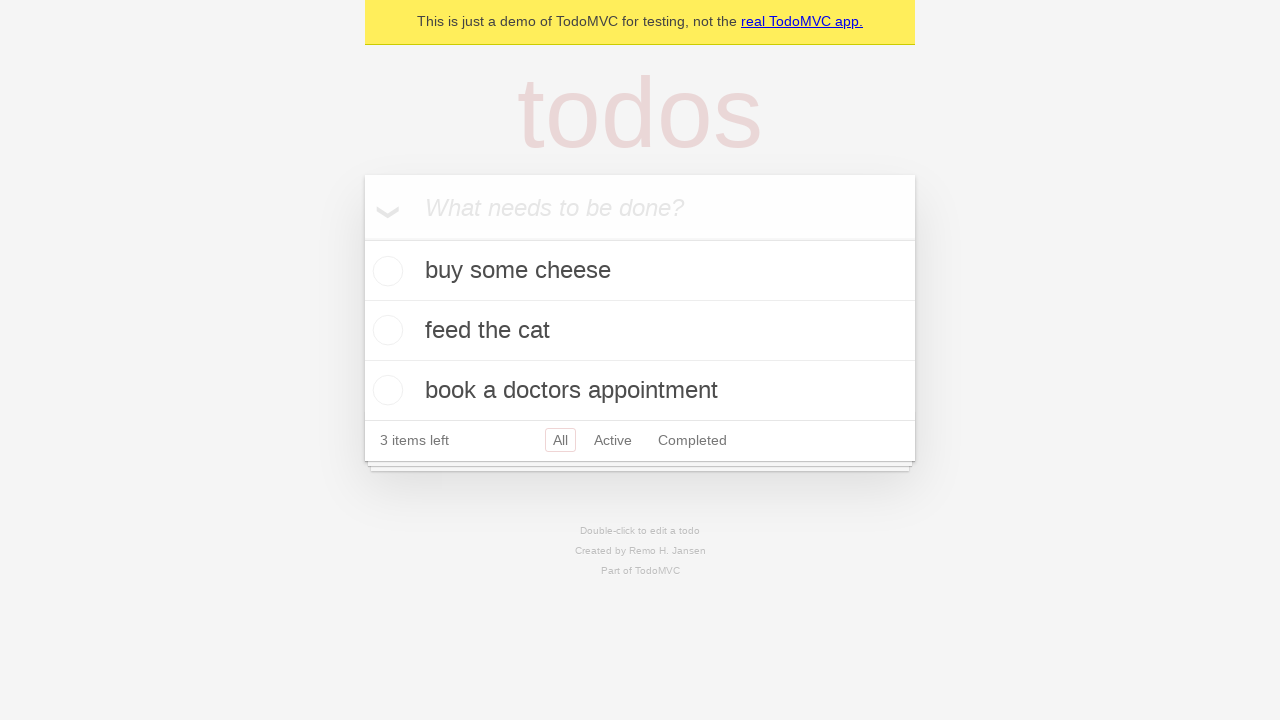

Located the 'Active' filter link
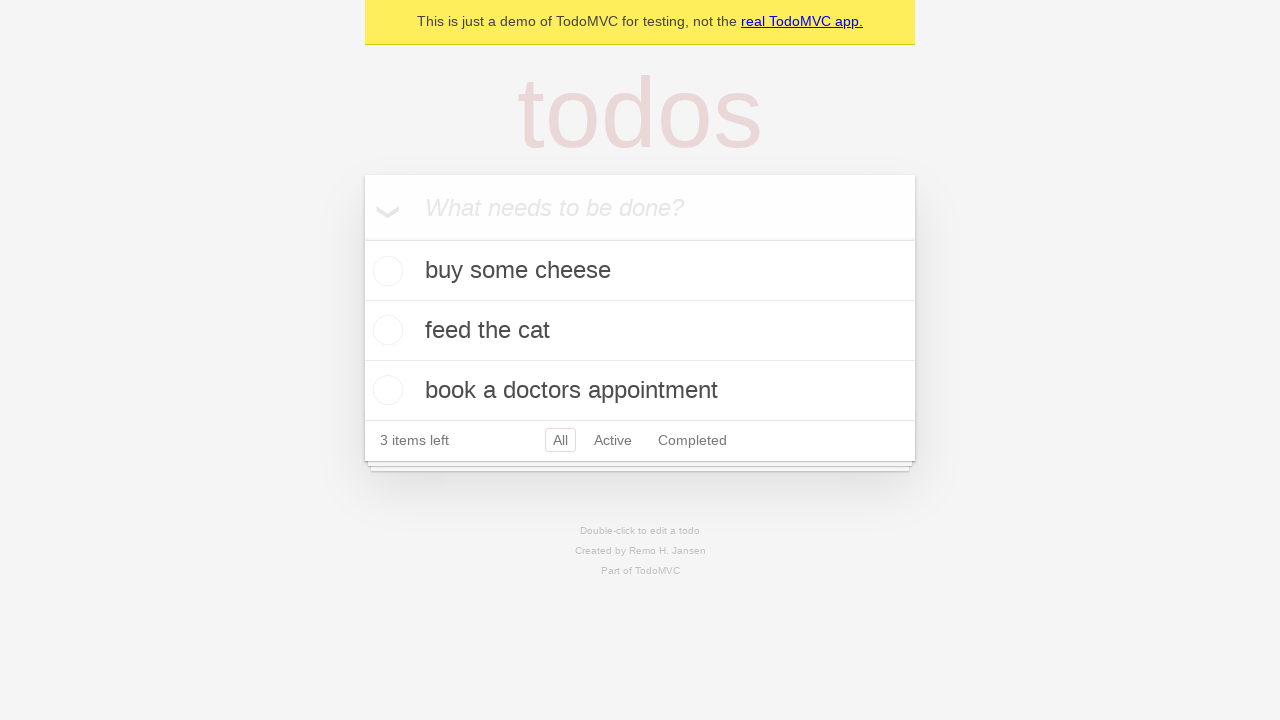

Located the 'Completed' filter link
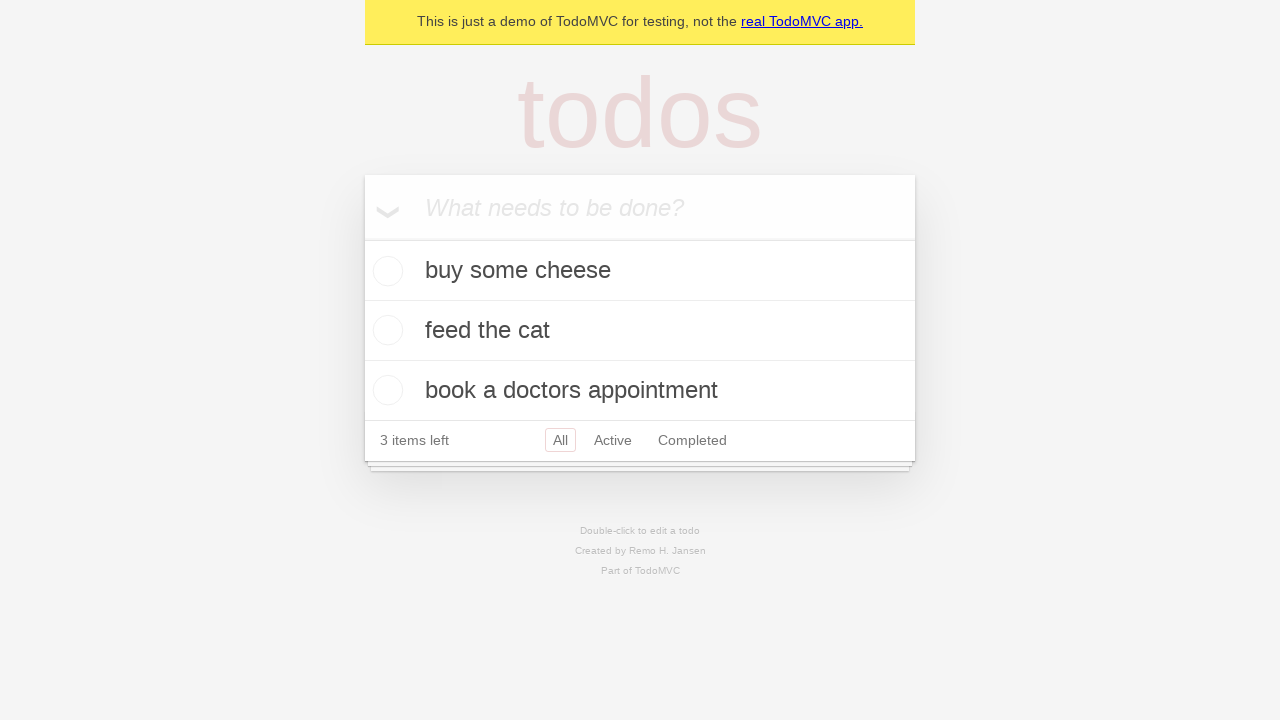

Clicked the 'Active' filter - verifying it is highlighted at (613, 440) on internal:role=link[name="Active"i]
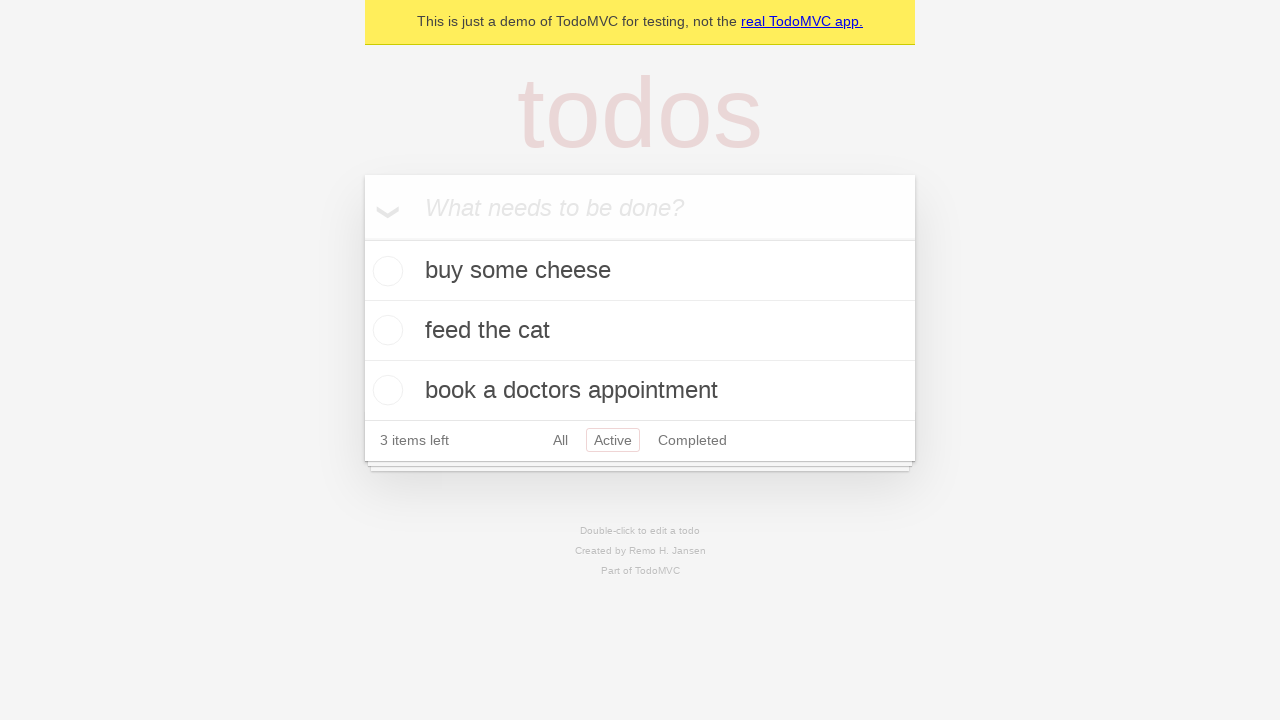

Clicked the 'Completed' filter - verifying it is now highlighted at (692, 440) on internal:role=link[name="Completed"i]
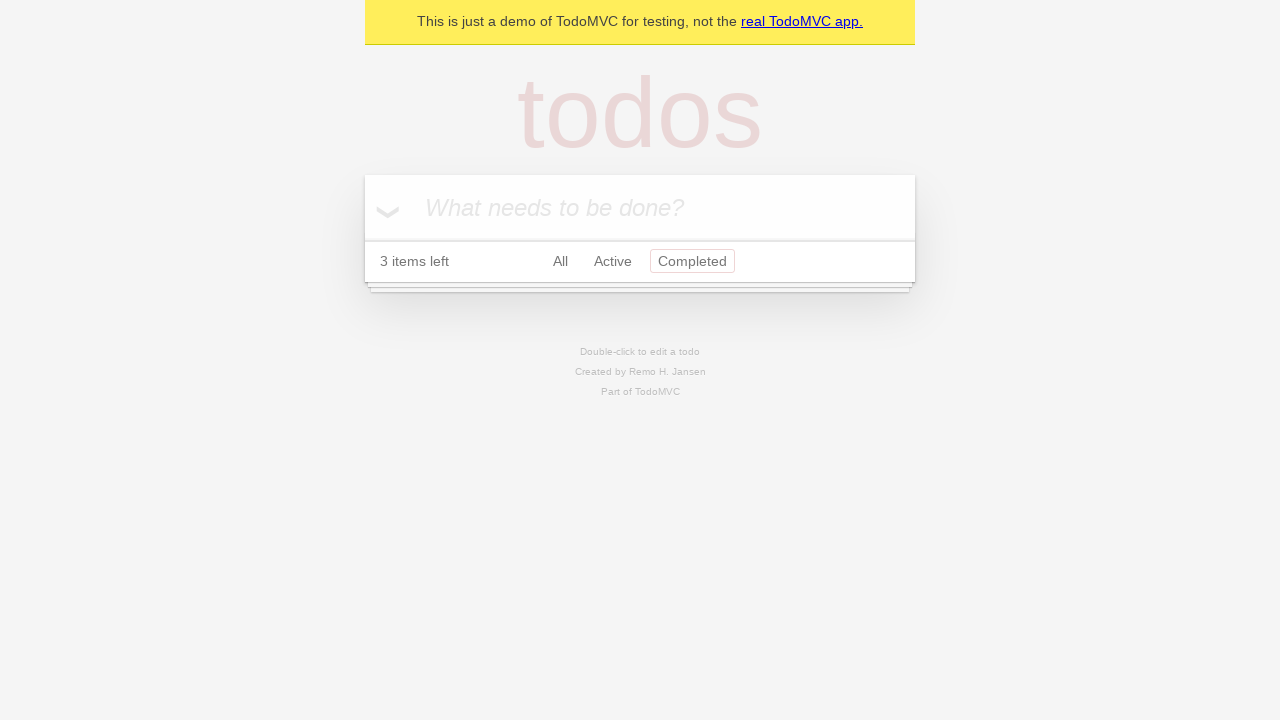

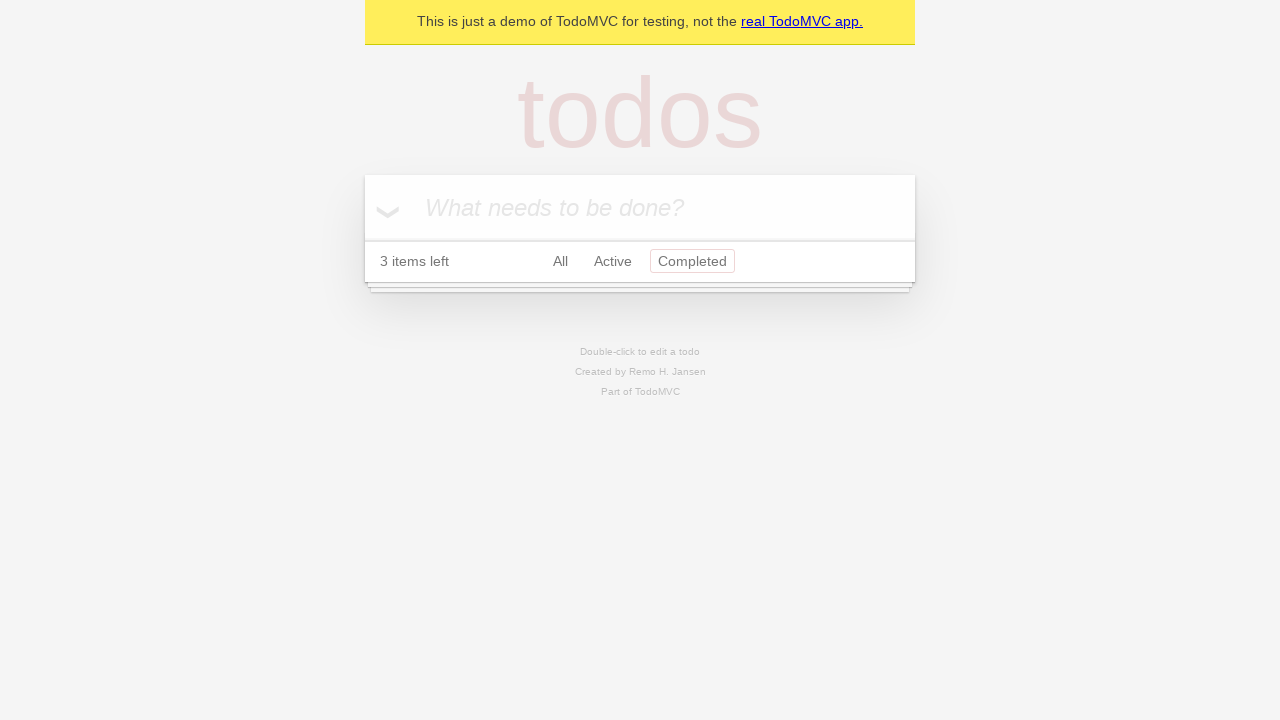